Navigates through a multi-level menu by hovering over Courses, then Data Warehousing, and finally clicking on Informatica Certification Training

Starting URL: http://greenstech.in/selenium-course-content.html

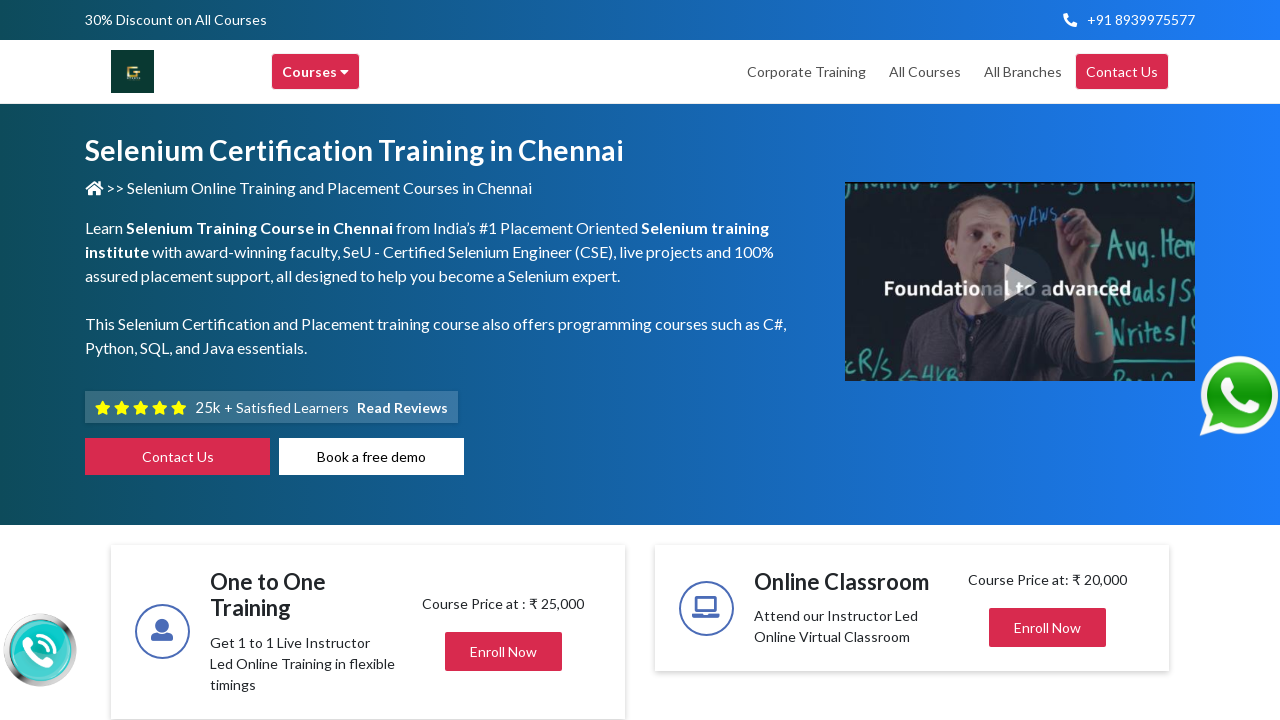

Navigated to GreensTech course content page
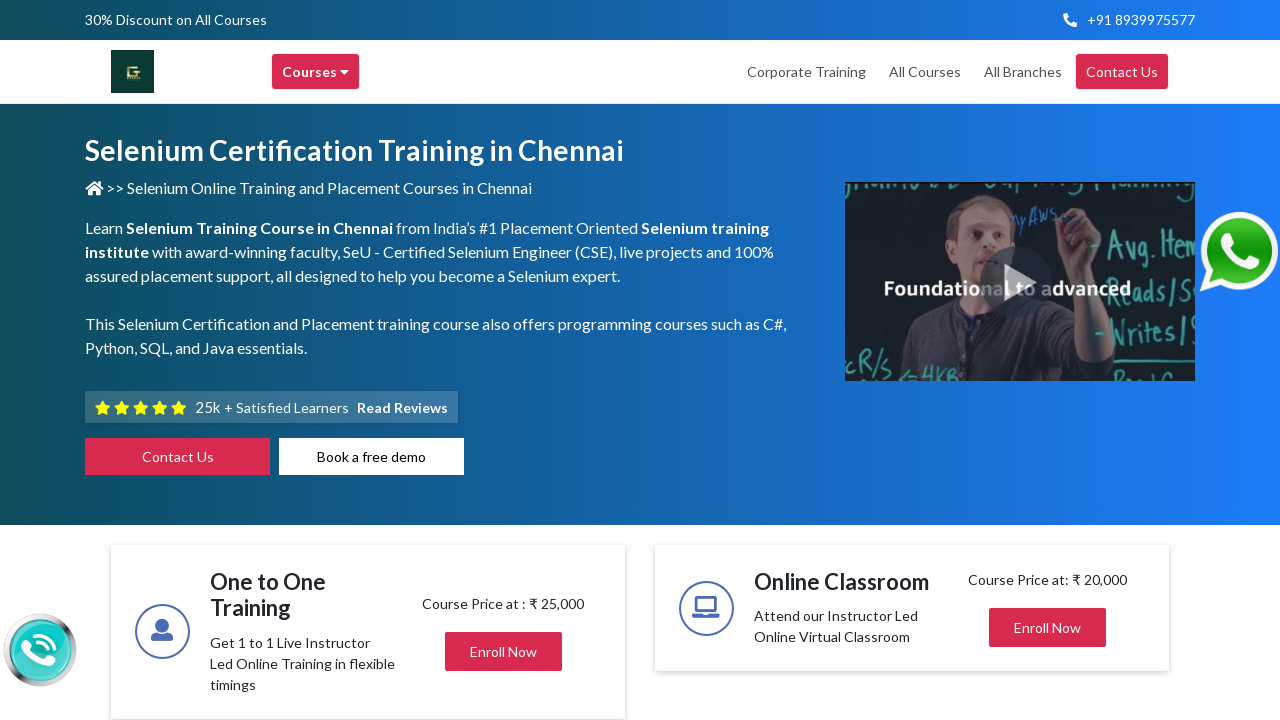

Hovered over Courses menu item at (316, 72) on div[title='Courses']
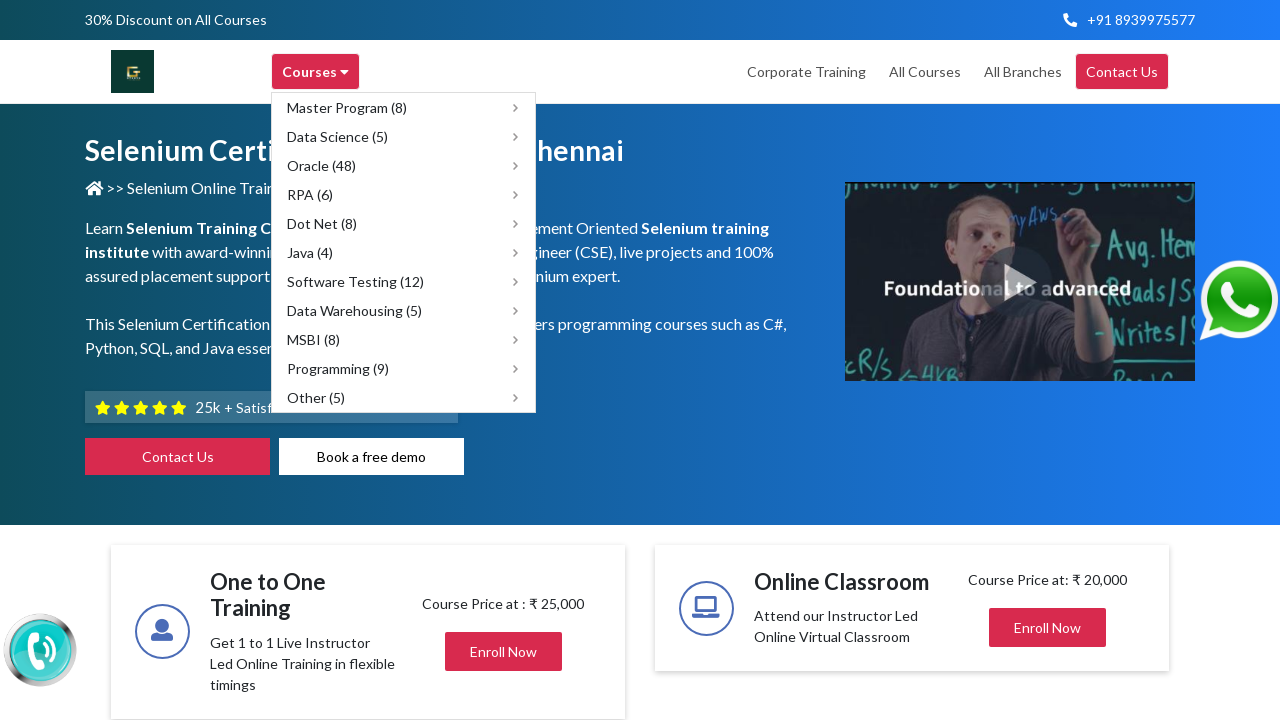

Hovered over Data Warehousing submenu at (354, 310) on xpath=//span[text()='Data Warehousing (5)']
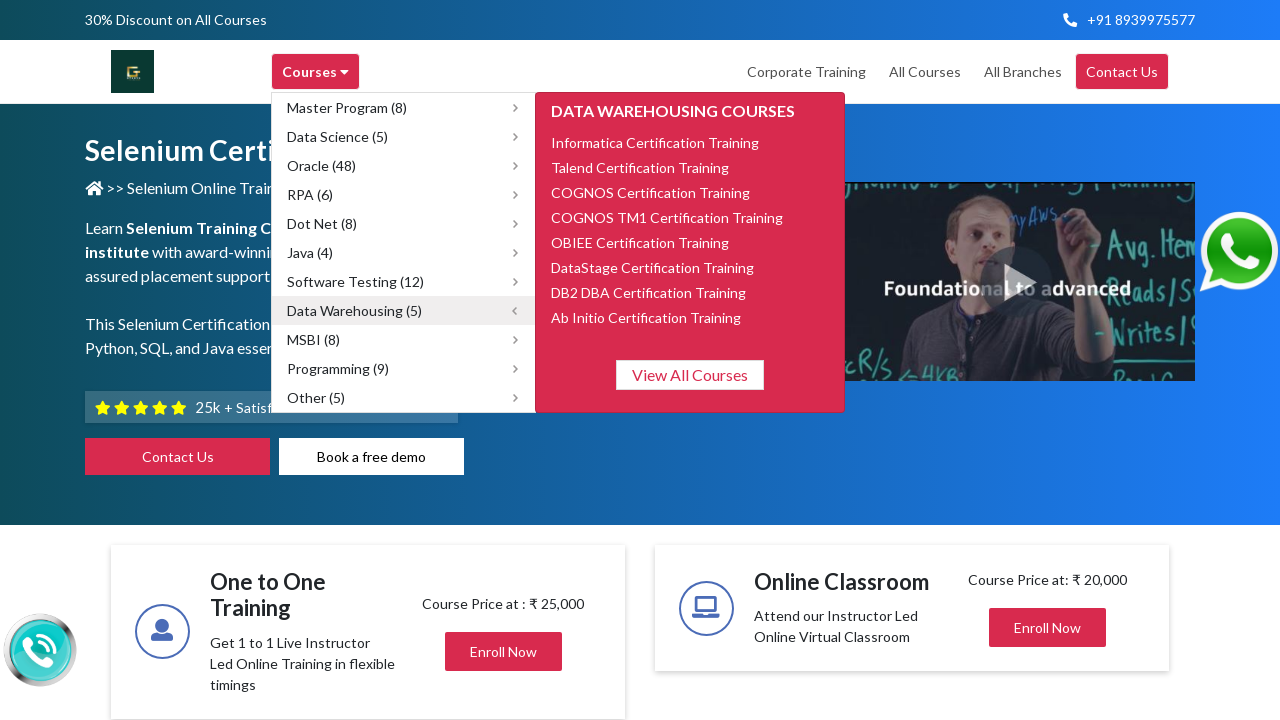

Clicked on Informatica Certification Training at (655, 142) on xpath=//span[text()='Informatica Certification Training']
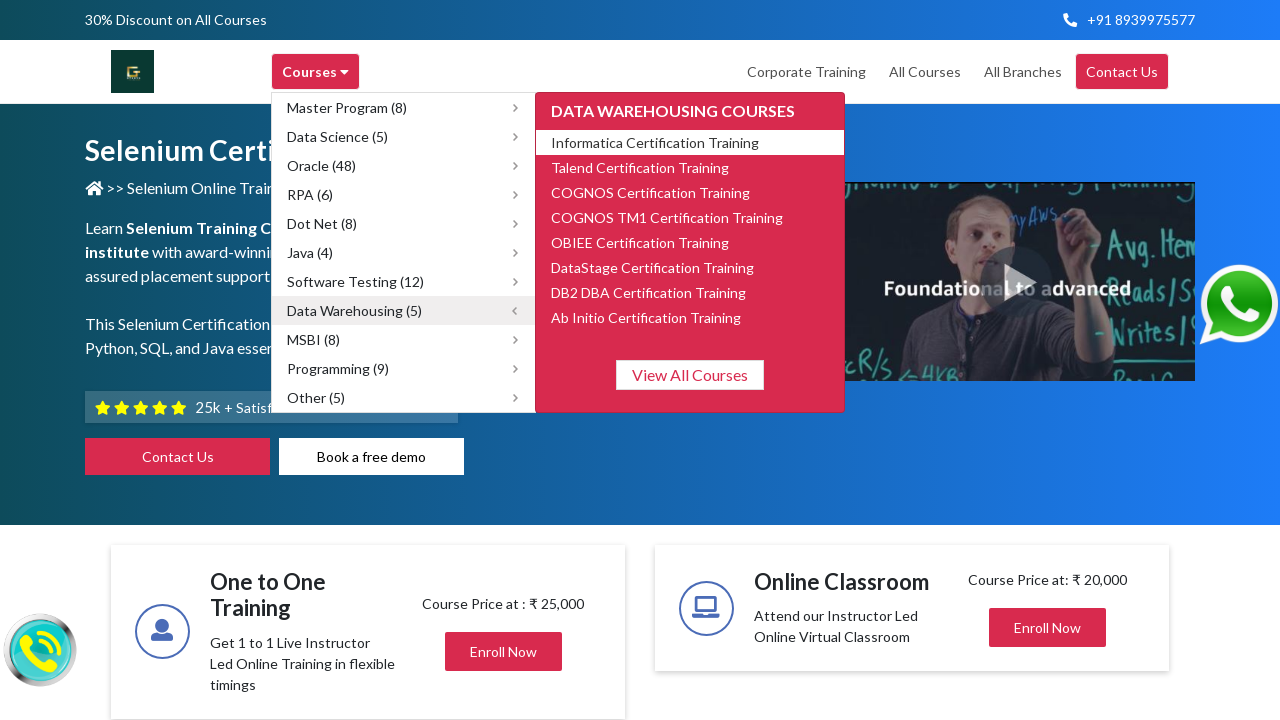

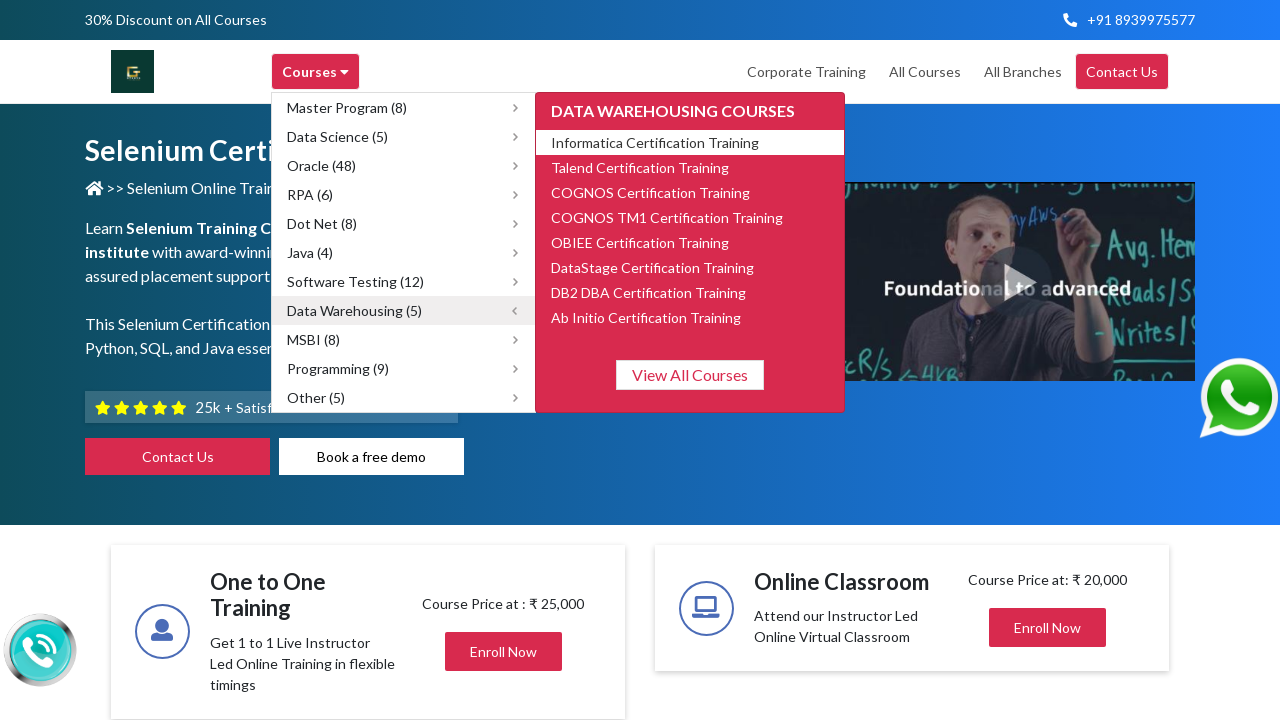